Navigates to an Angular practice site and clicks on the Shop link to view products, then waits for product listings to load

Starting URL: https://rahulshettyacademy.com/angularpractice/

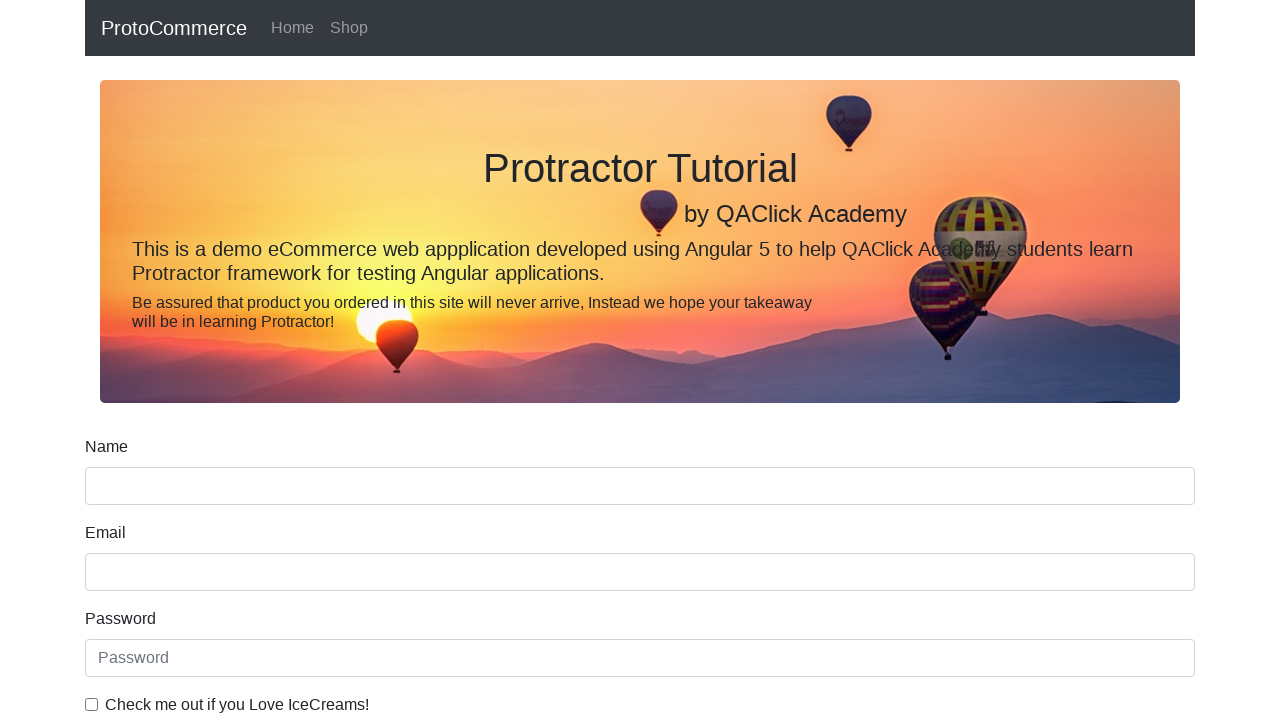

Navigated to Angular practice site
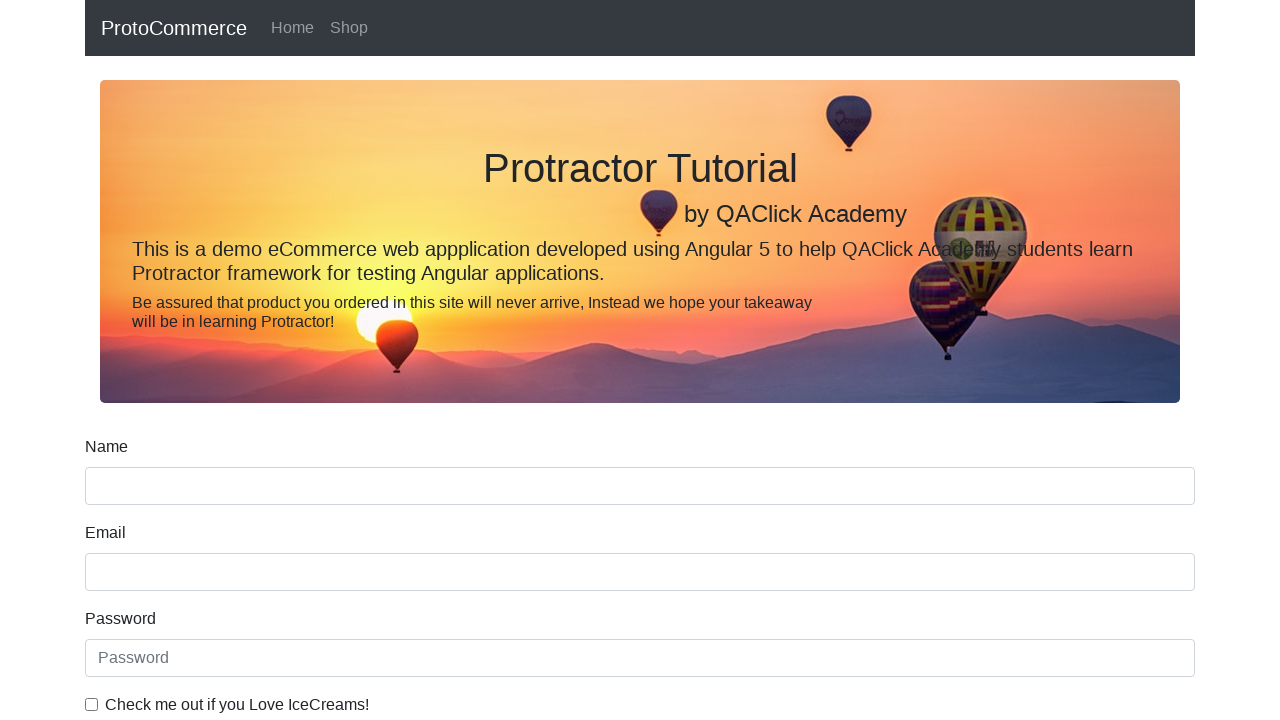

Clicked on Shop link to view products at (349, 28) on internal:role=link[name="Shop"i]
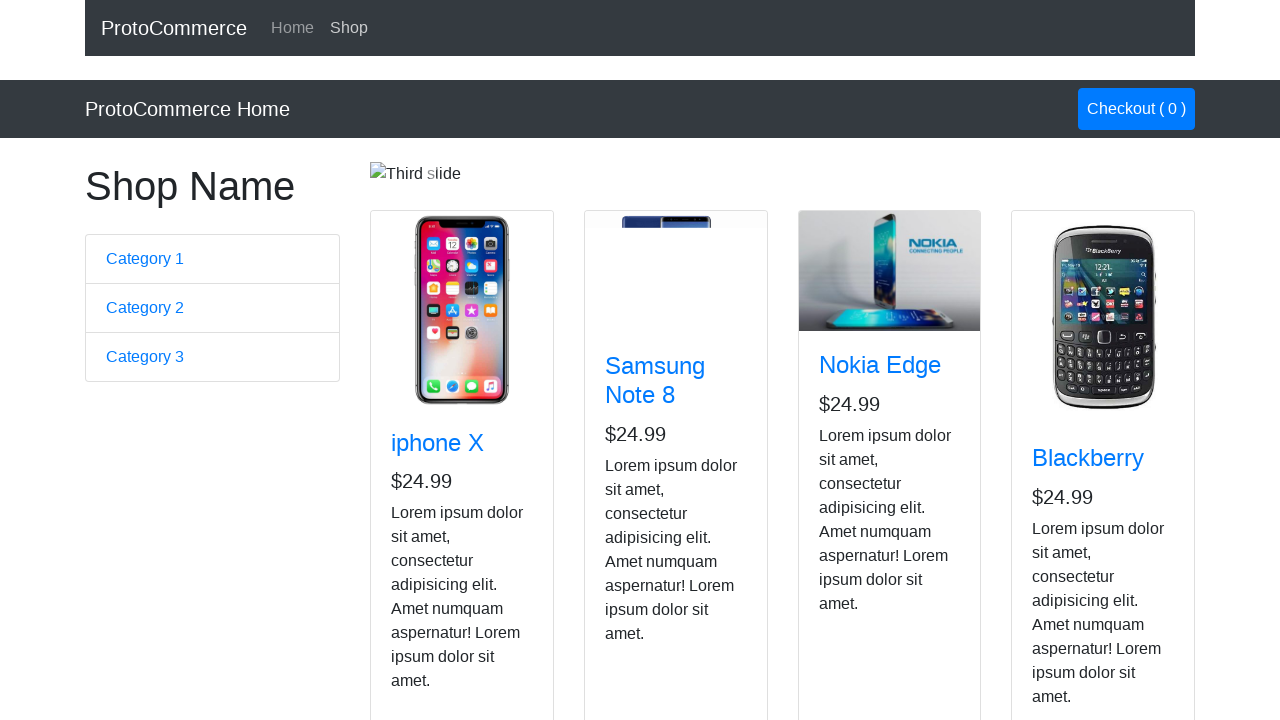

Product listings loaded successfully
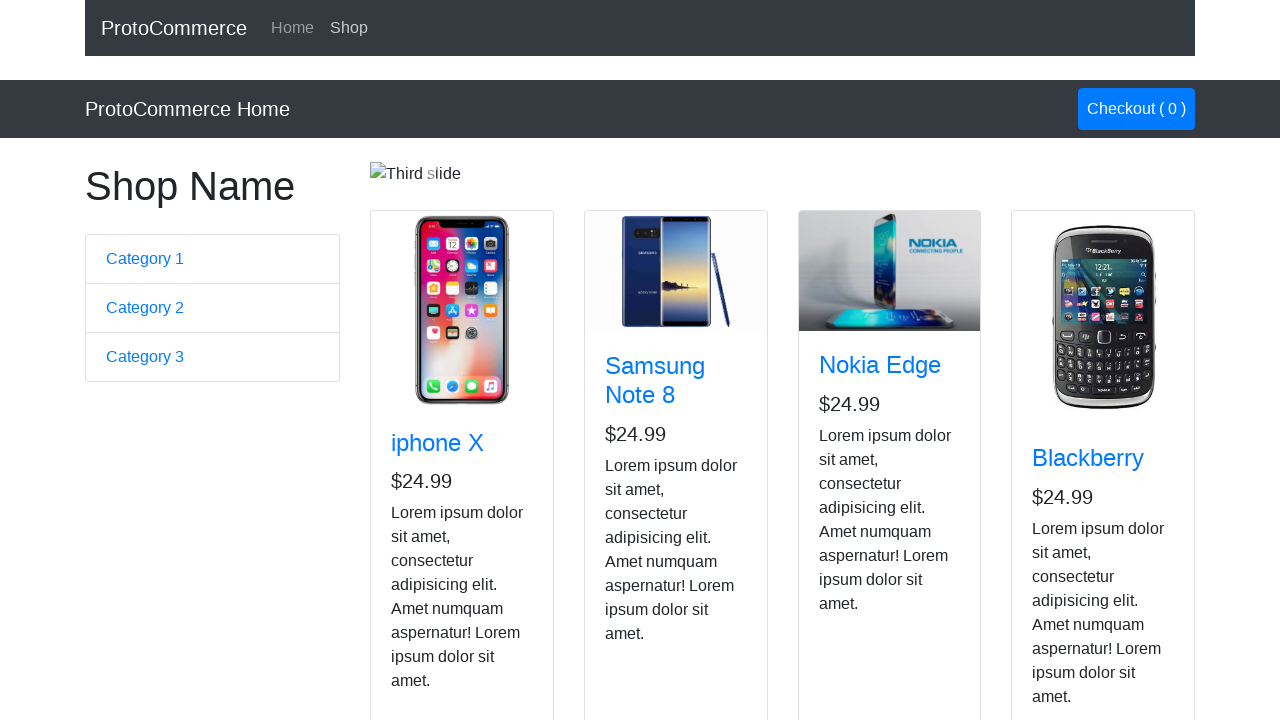

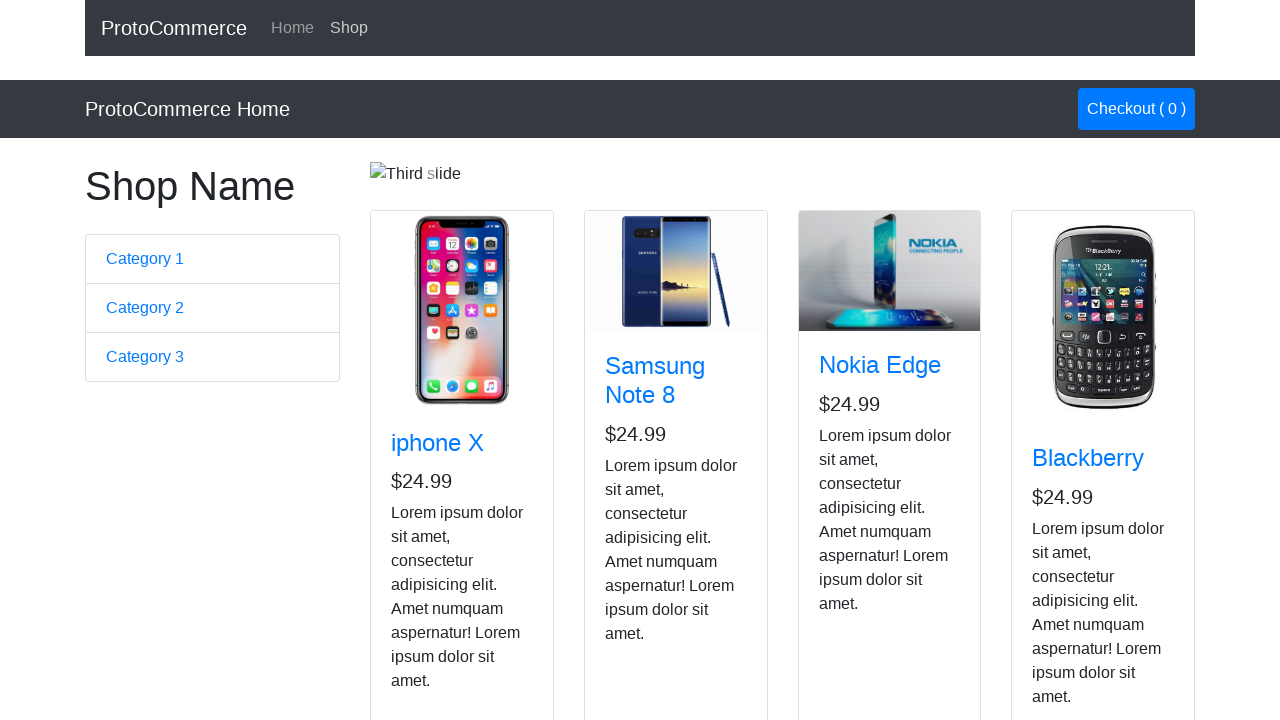